Tests the faculty search functionality by selecting search filters and submitting a search for study programs

Starting URL: https://portal.ujep.cz/portal/studium/prohlizeni.html

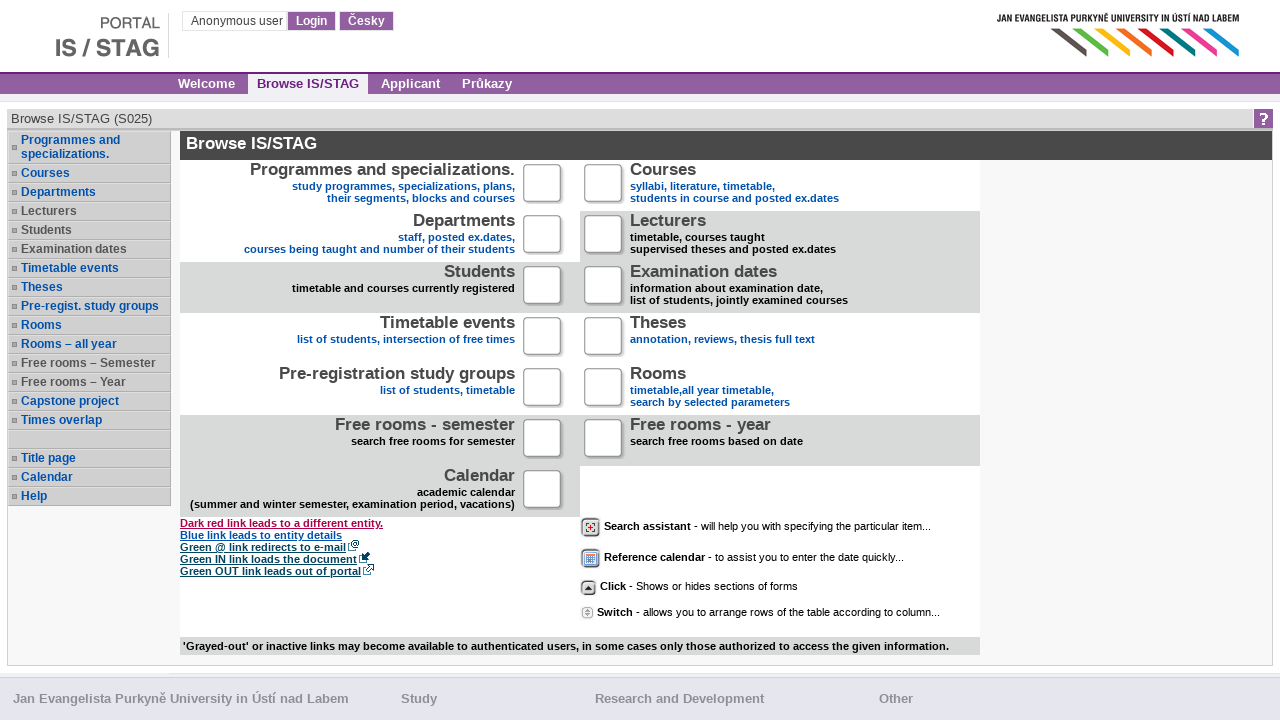

Clicked on the browse link to access faculty search at (382, 169) on .xg_stag_a_titulka
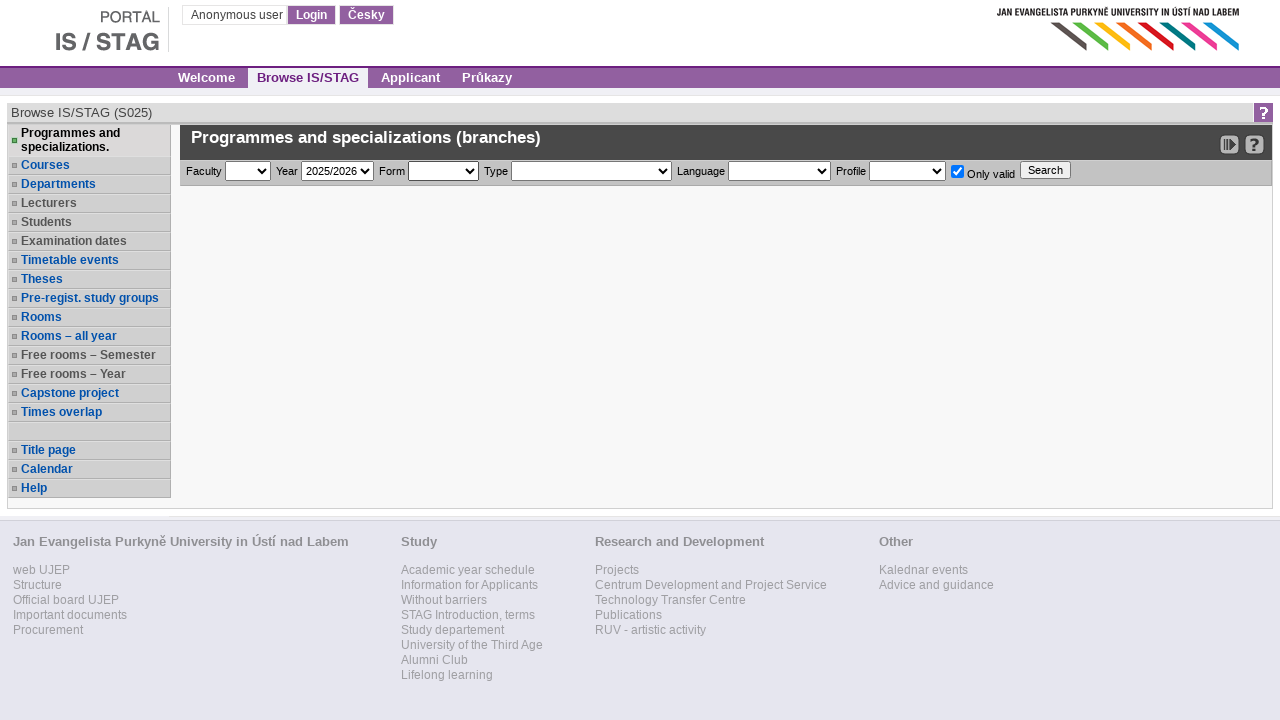

Selected faculty 'FSE' from dropdown on #browserFakulta
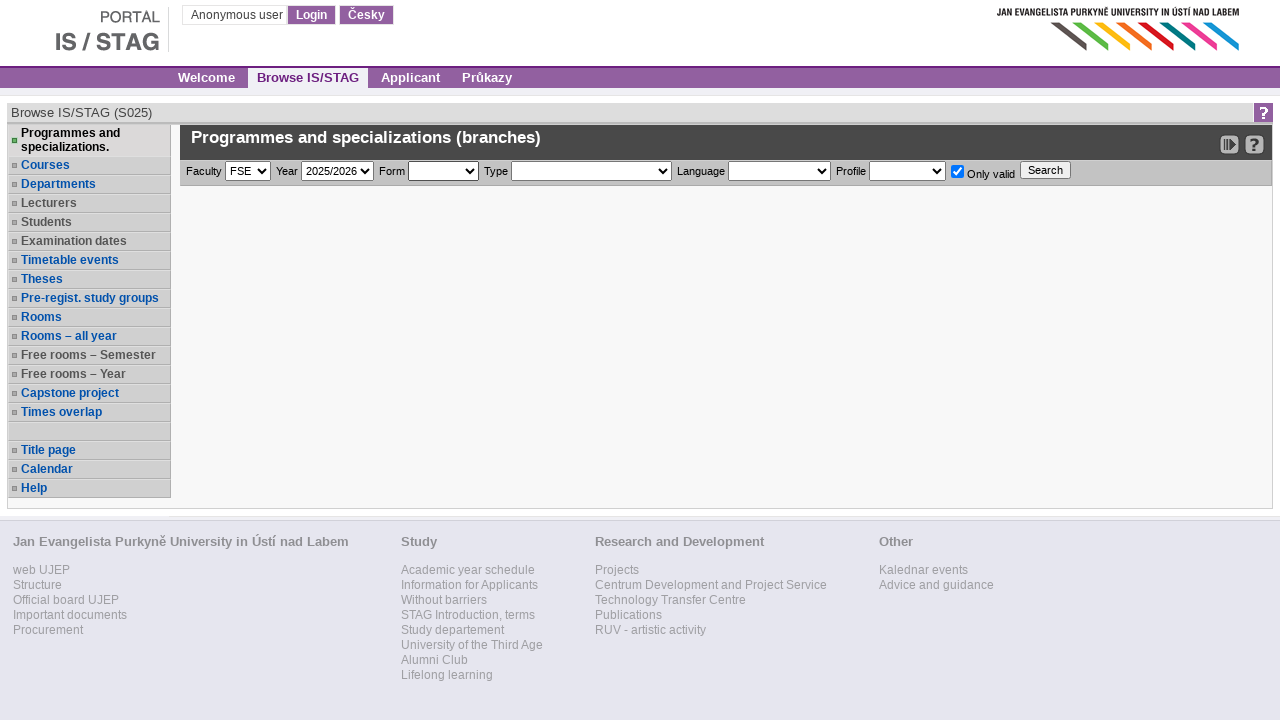

Selected study form 'P' (full-time) from dropdown on #searchForma
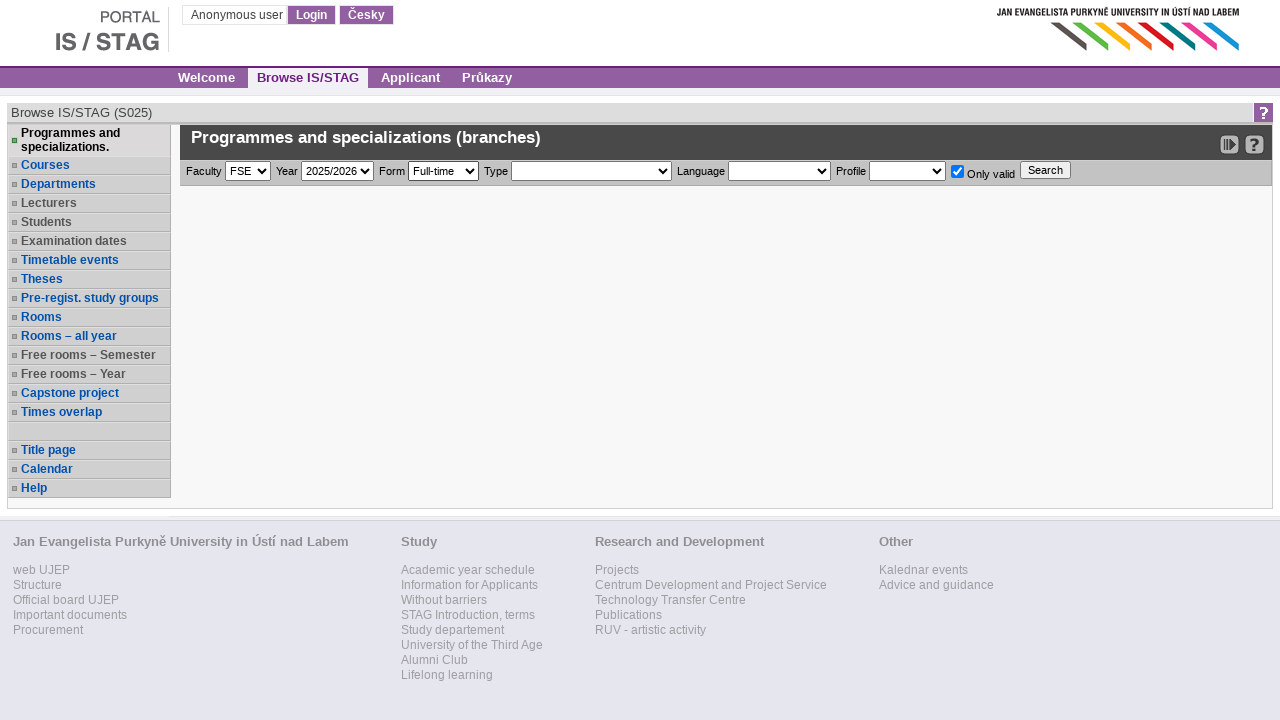

Submitted faculty search for study programs at (1046, 170) on #searchProgramySubmit
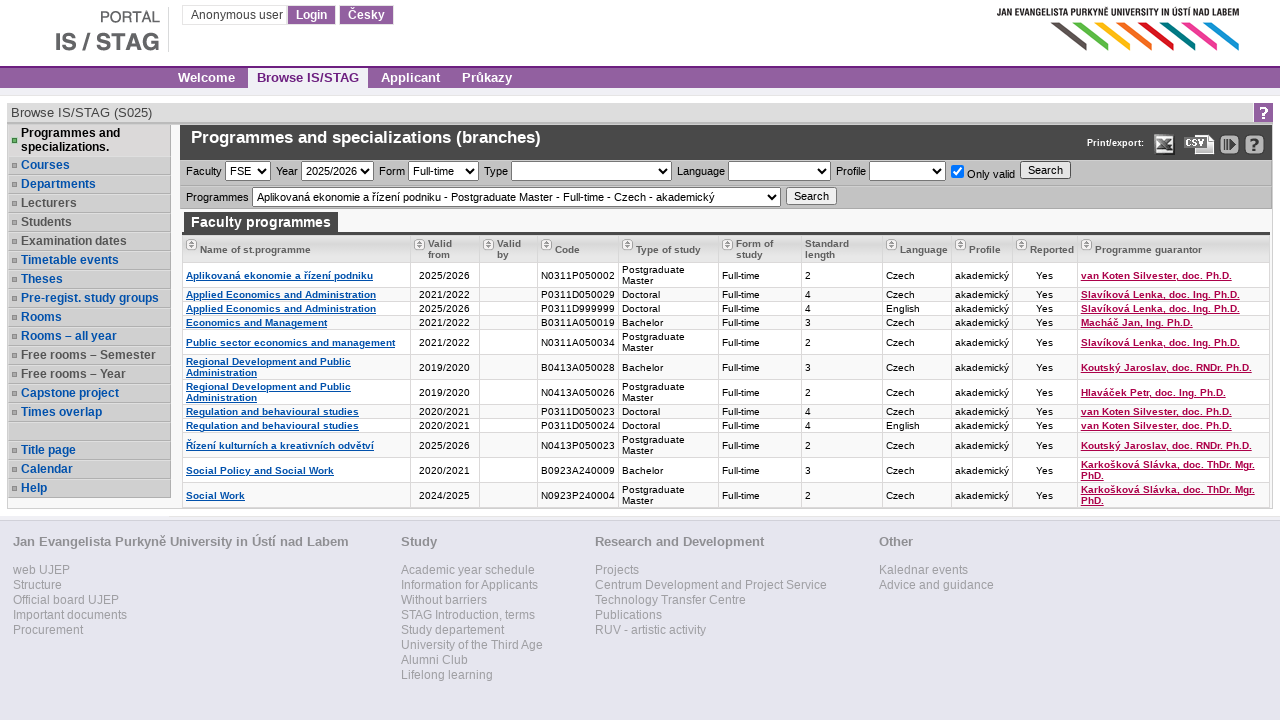

Search results loaded successfully
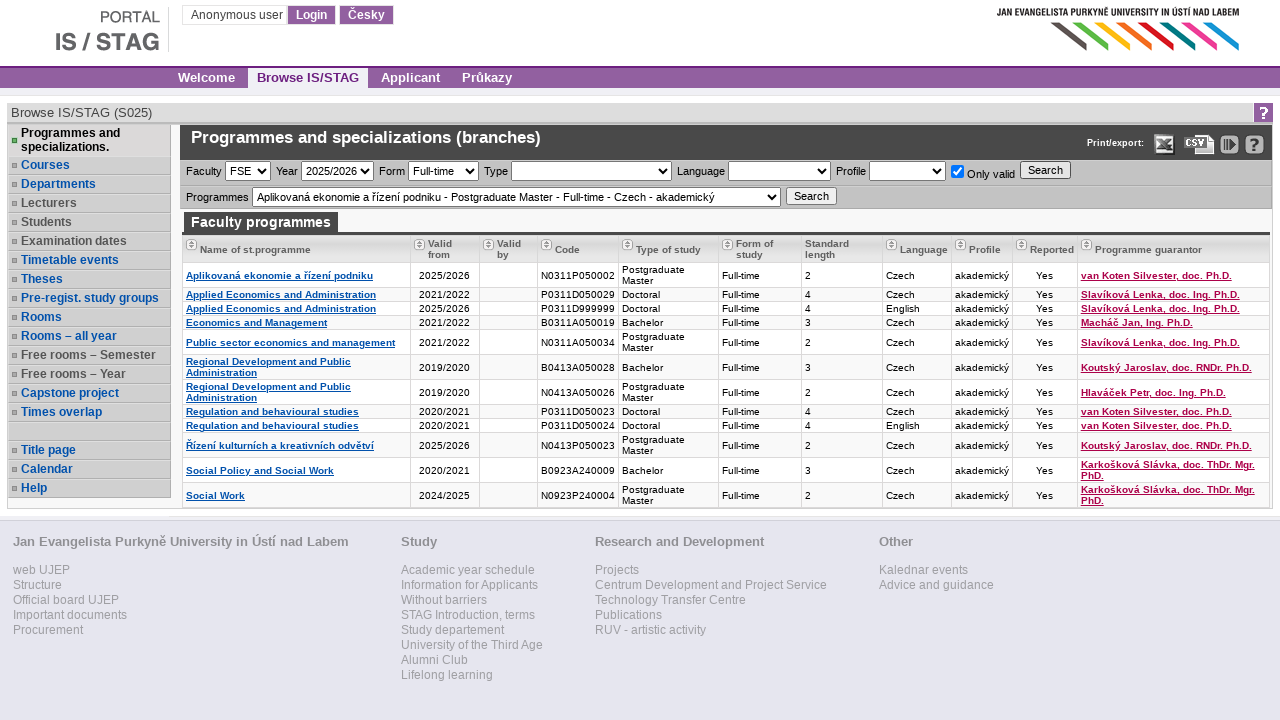

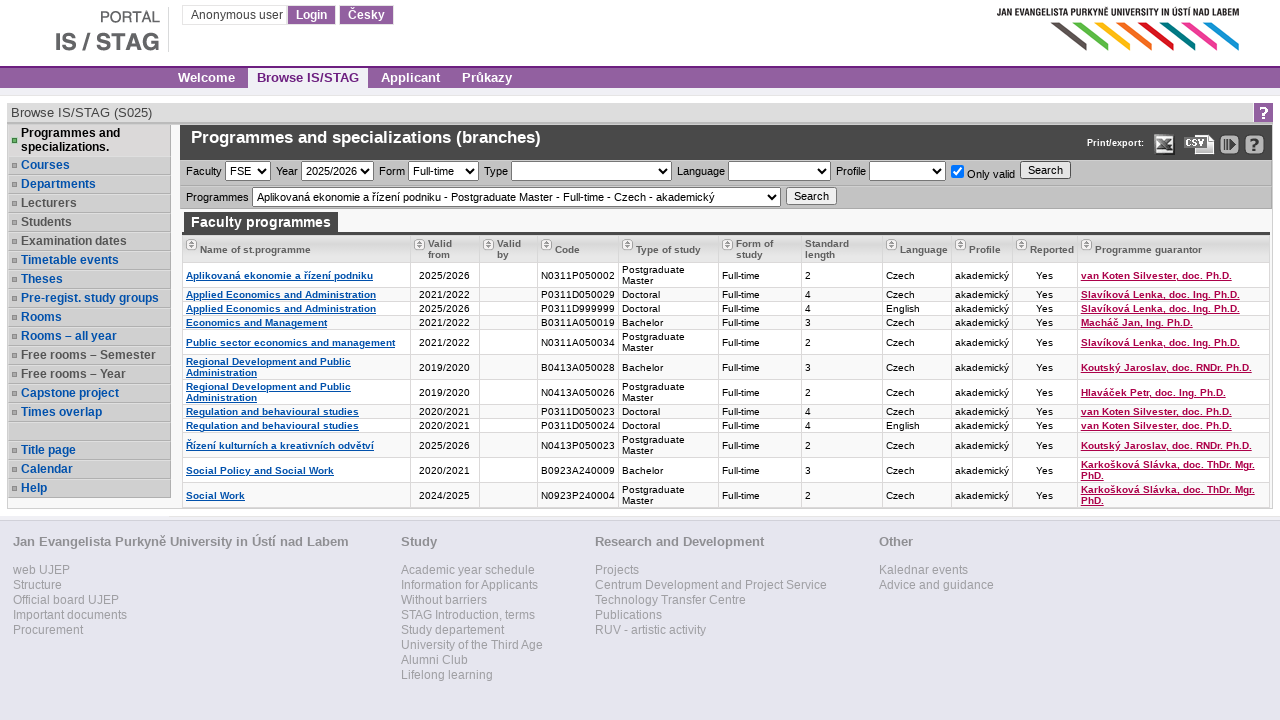